Tests the add/remove elements functionality by clicking the "Add Element" button 5 times to create new delete buttons, then verifies the elements were added by waiting for them to appear.

Starting URL: https://the-internet.herokuapp.com/add_remove_elements/

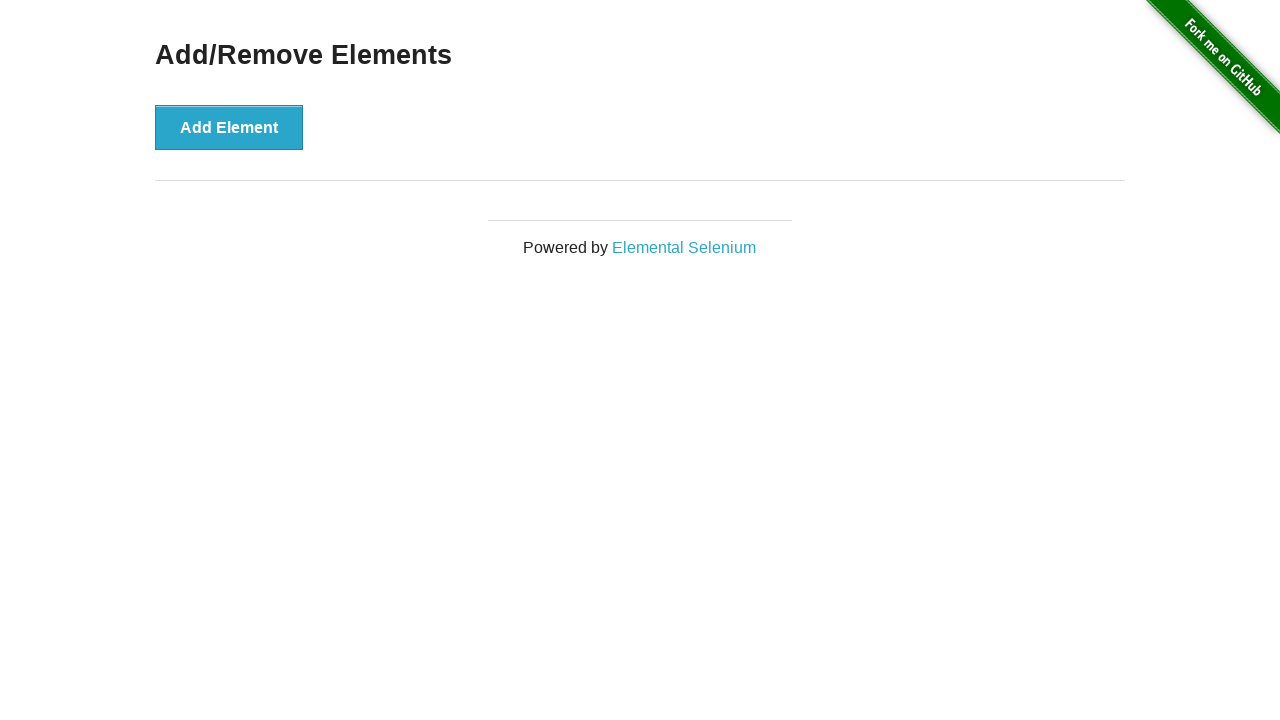

Clicked 'Add Element' button (iteration 1/5) at (229, 127) on xpath=/html/body/div[2]/div/div/button
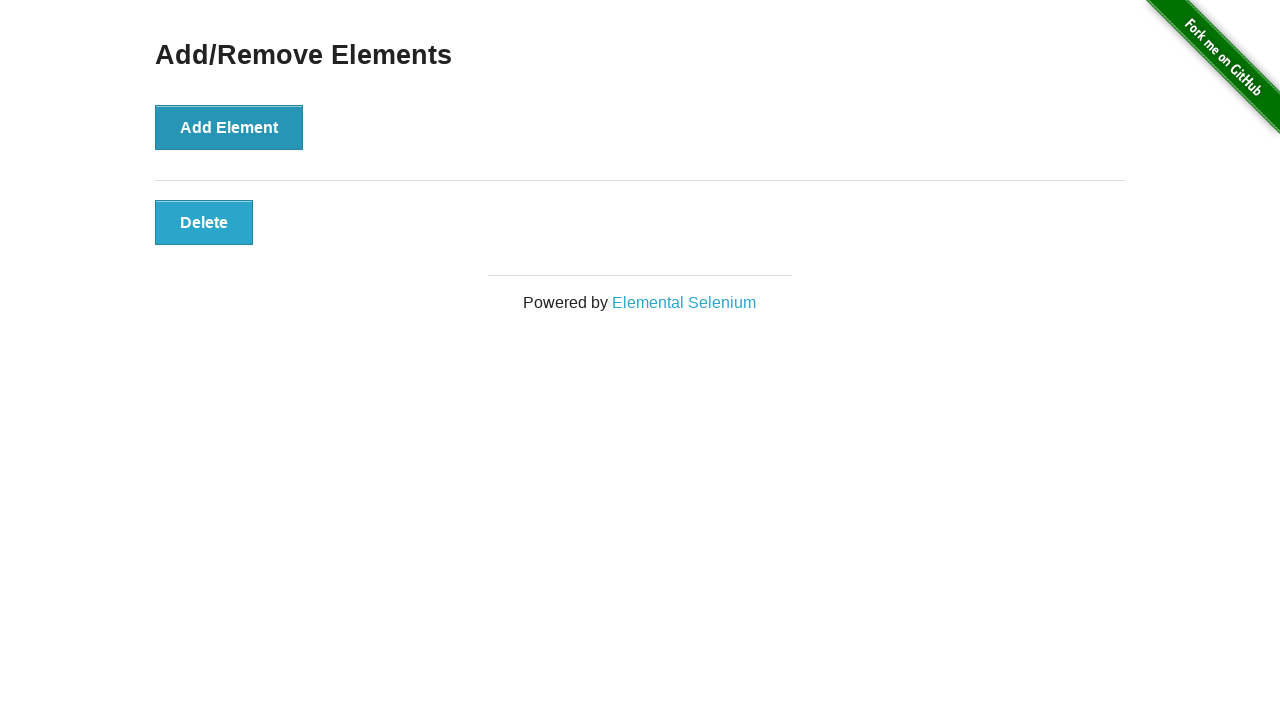

Waited 500ms before next click
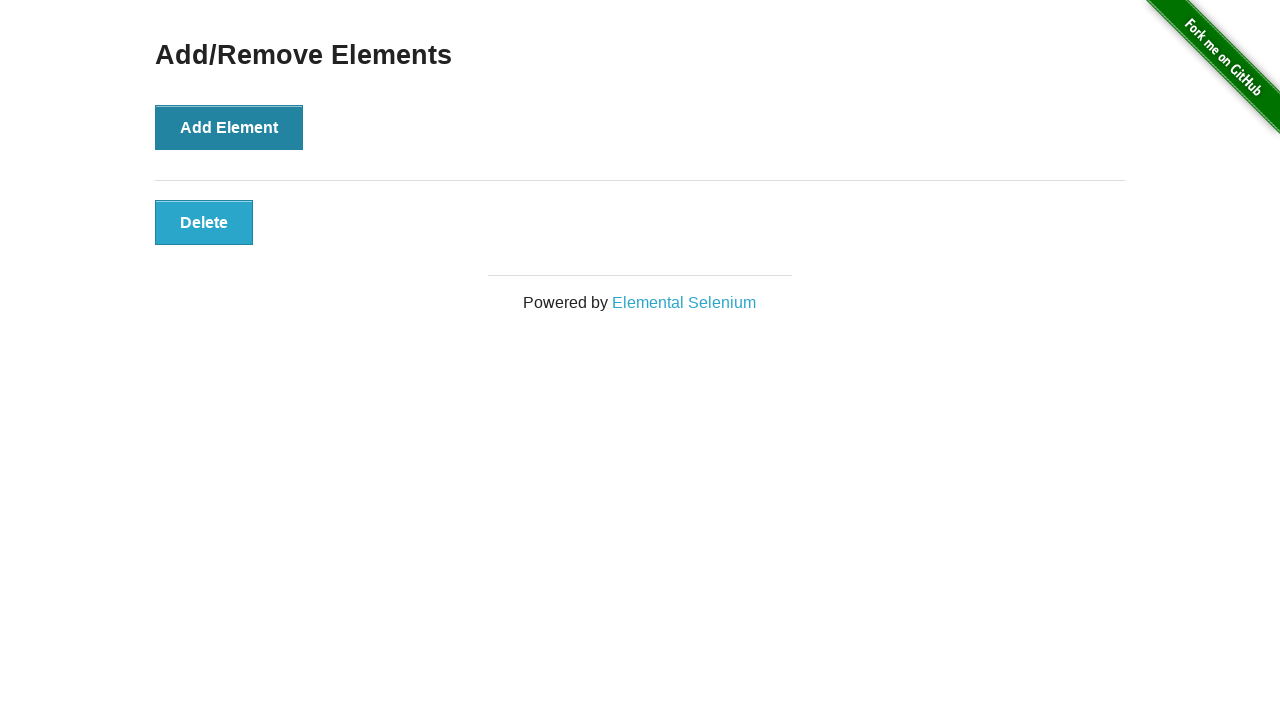

Clicked 'Add Element' button (iteration 2/5) at (229, 127) on xpath=/html/body/div[2]/div/div/button
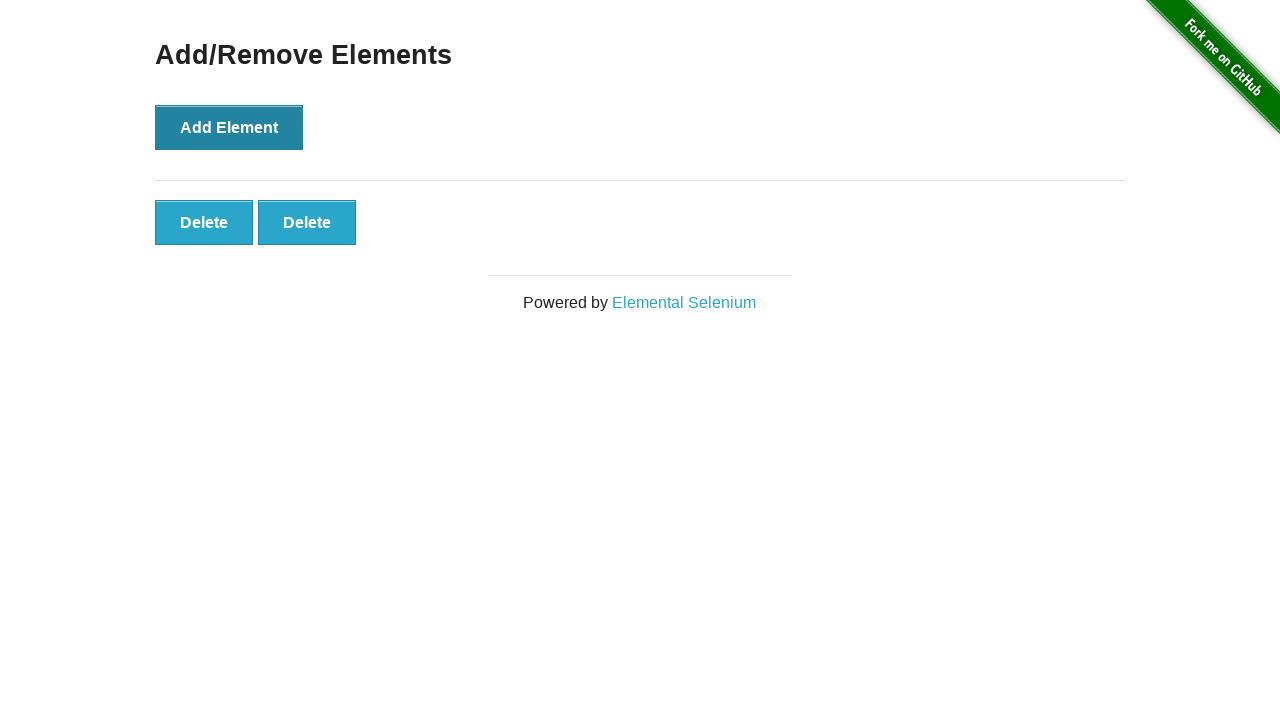

Waited 500ms before next click
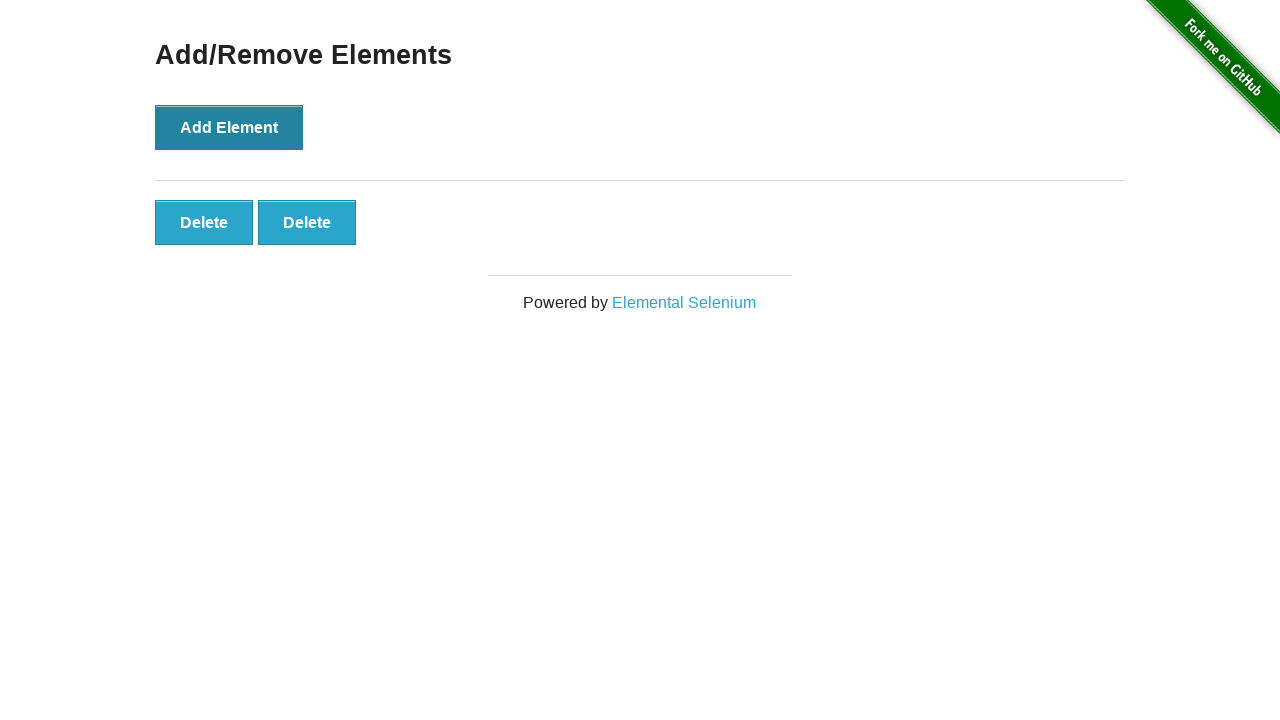

Clicked 'Add Element' button (iteration 3/5) at (229, 127) on xpath=/html/body/div[2]/div/div/button
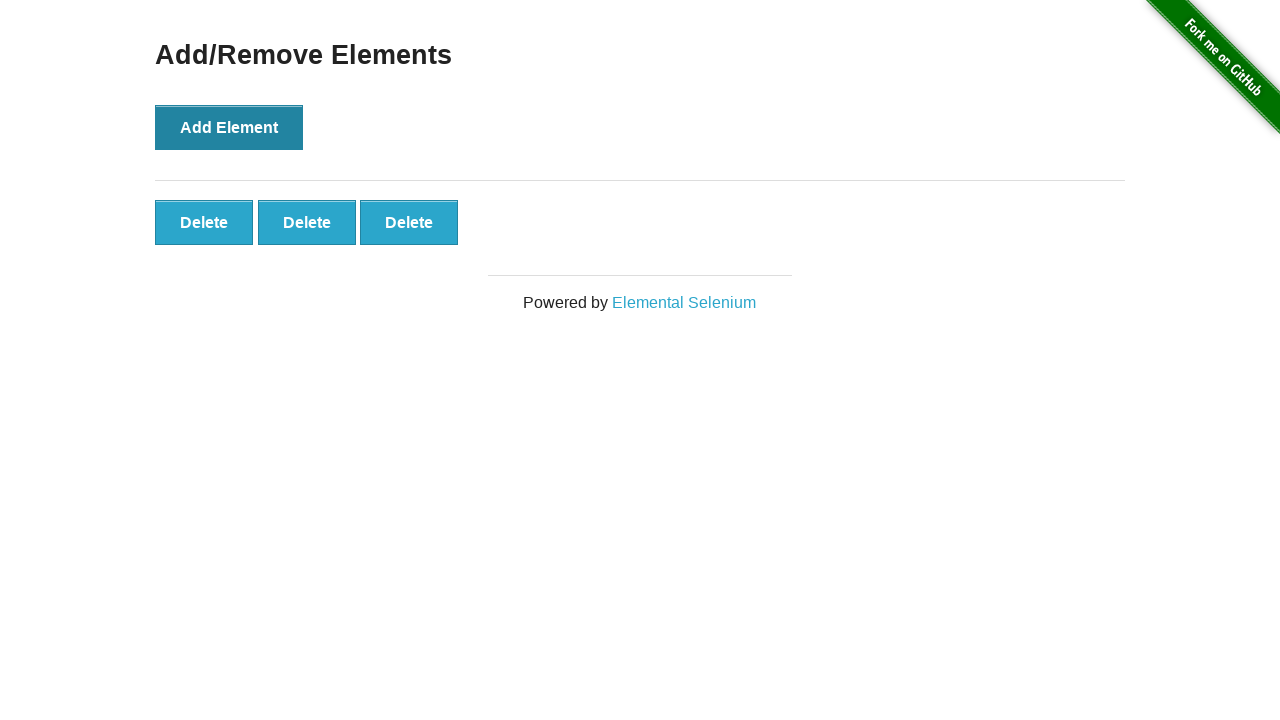

Waited 500ms before next click
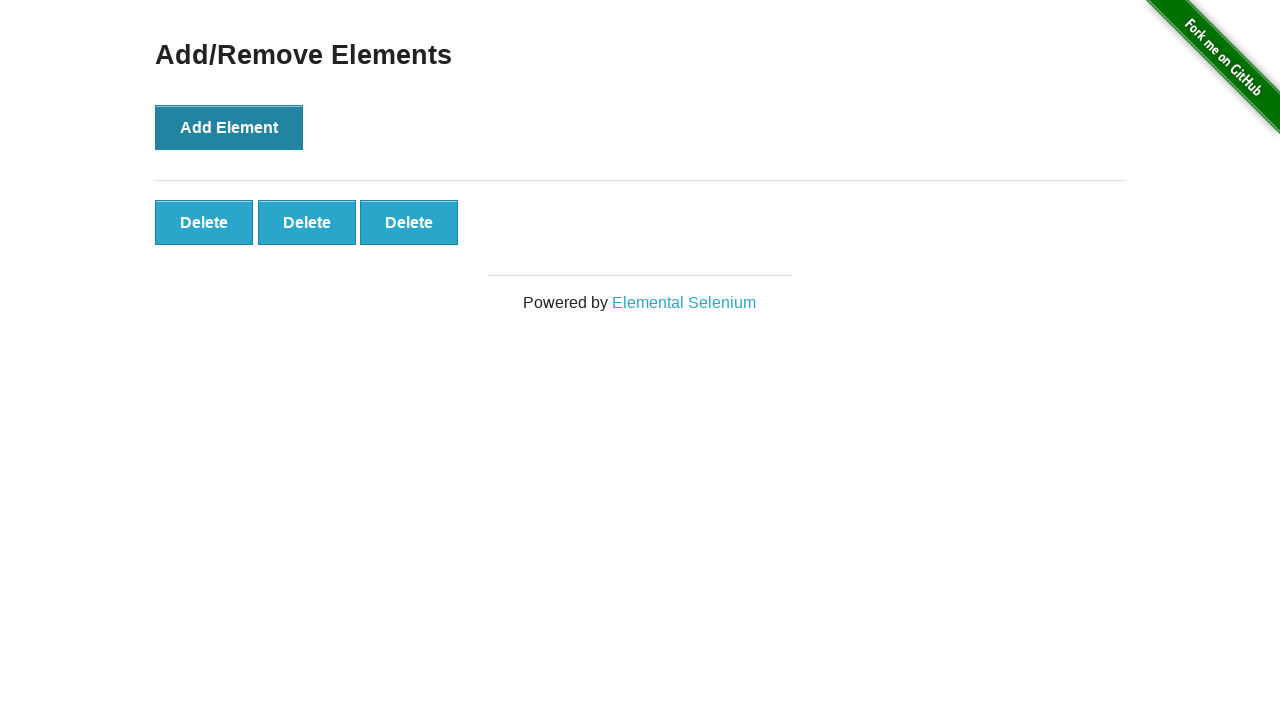

Clicked 'Add Element' button (iteration 4/5) at (229, 127) on xpath=/html/body/div[2]/div/div/button
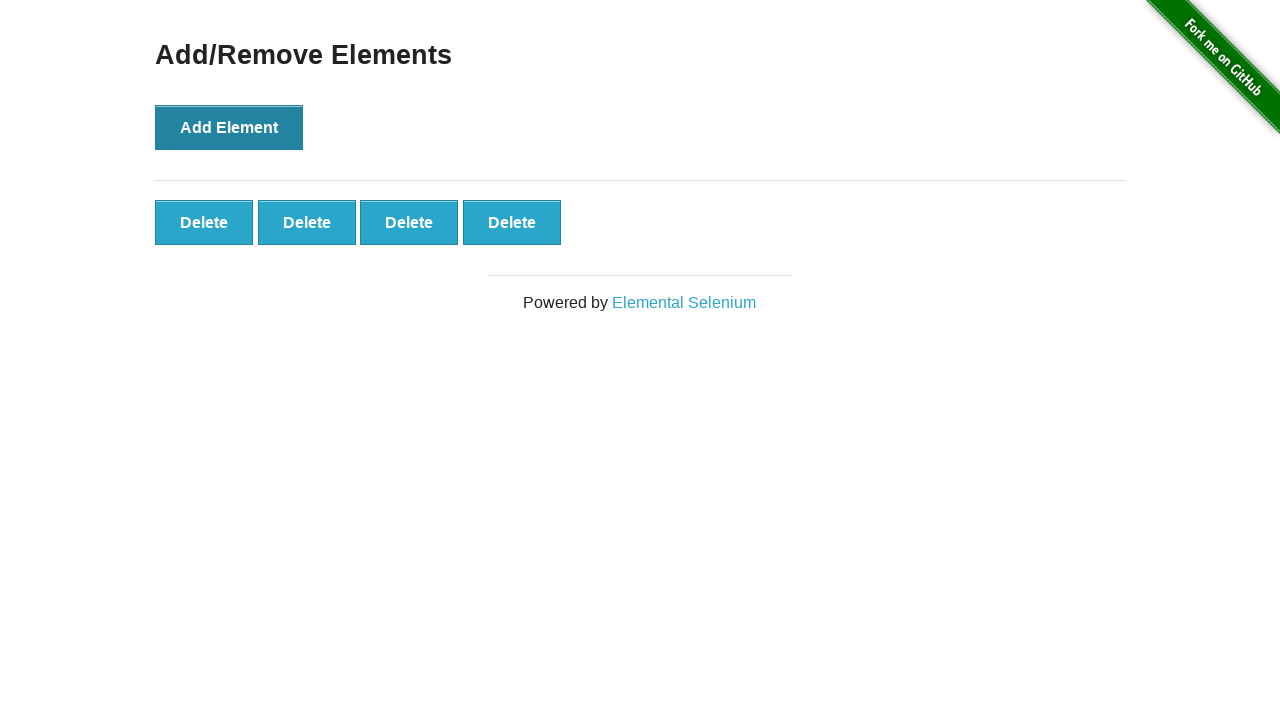

Waited 500ms before next click
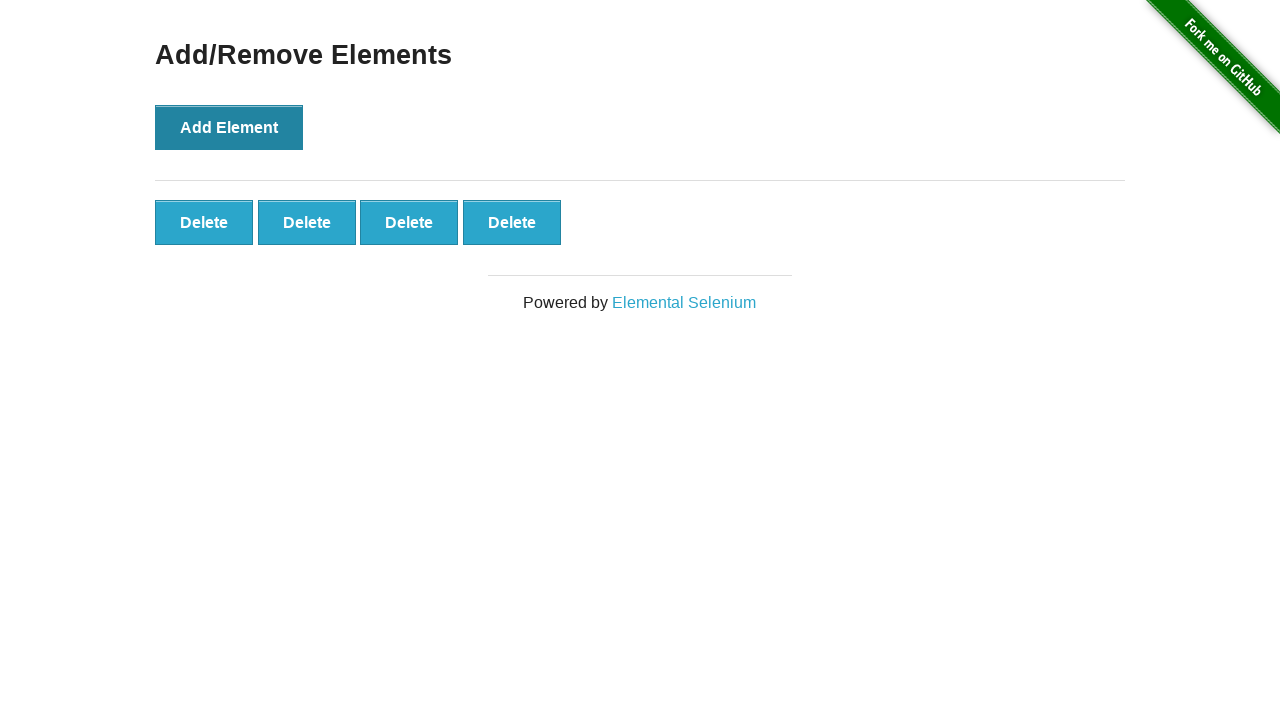

Clicked 'Add Element' button (iteration 5/5) at (229, 127) on xpath=/html/body/div[2]/div/div/button
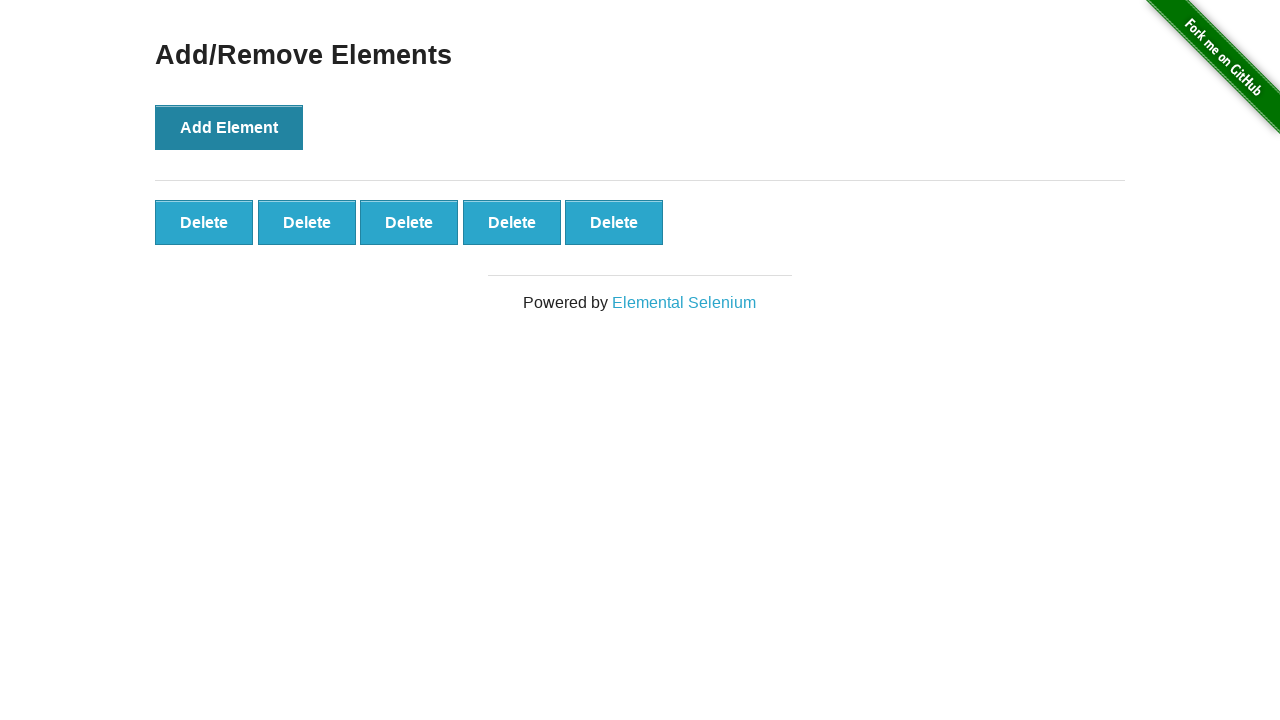

Waited 500ms before next click
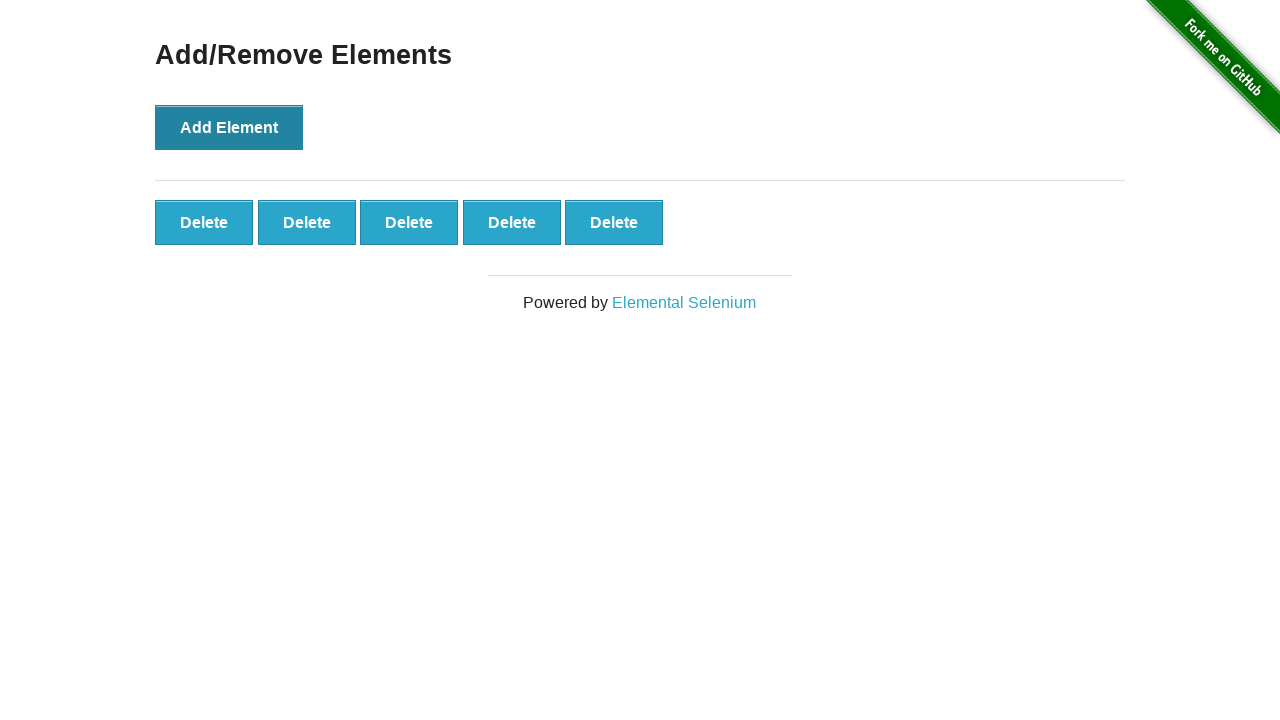

Waited for delete buttons to appear with 'added-manually' class
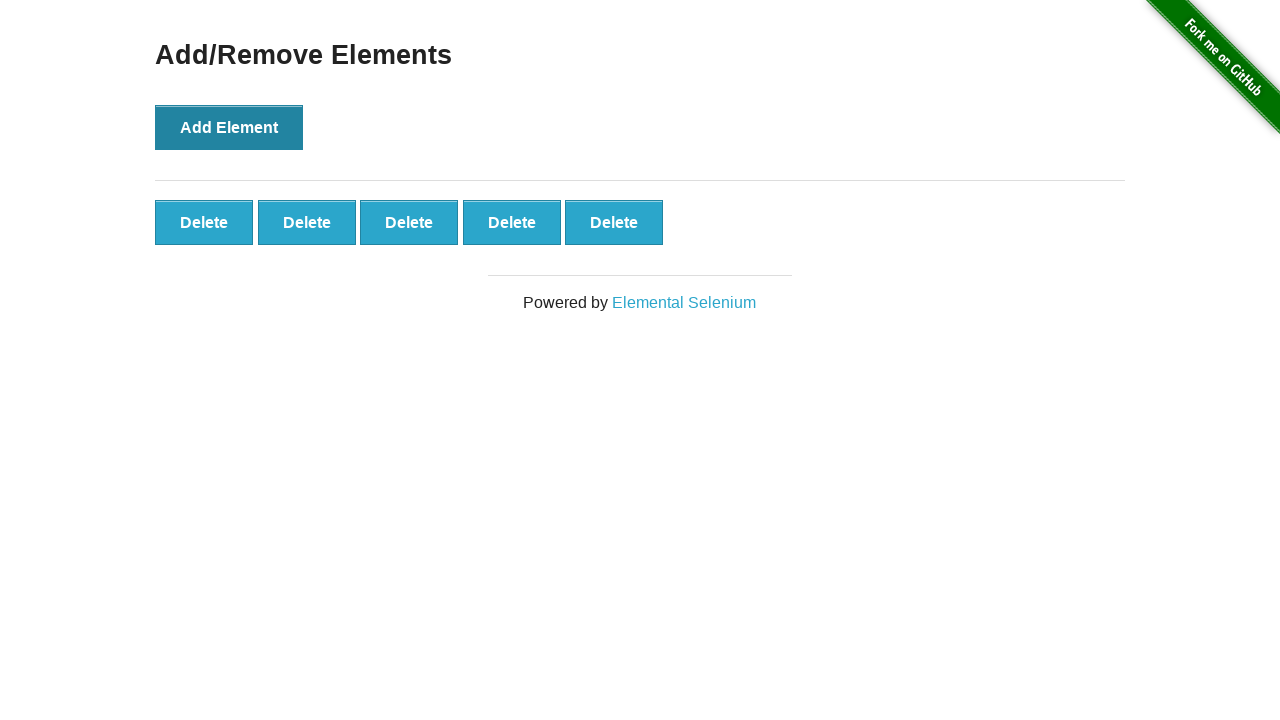

Verified that at least 5 delete buttons were created
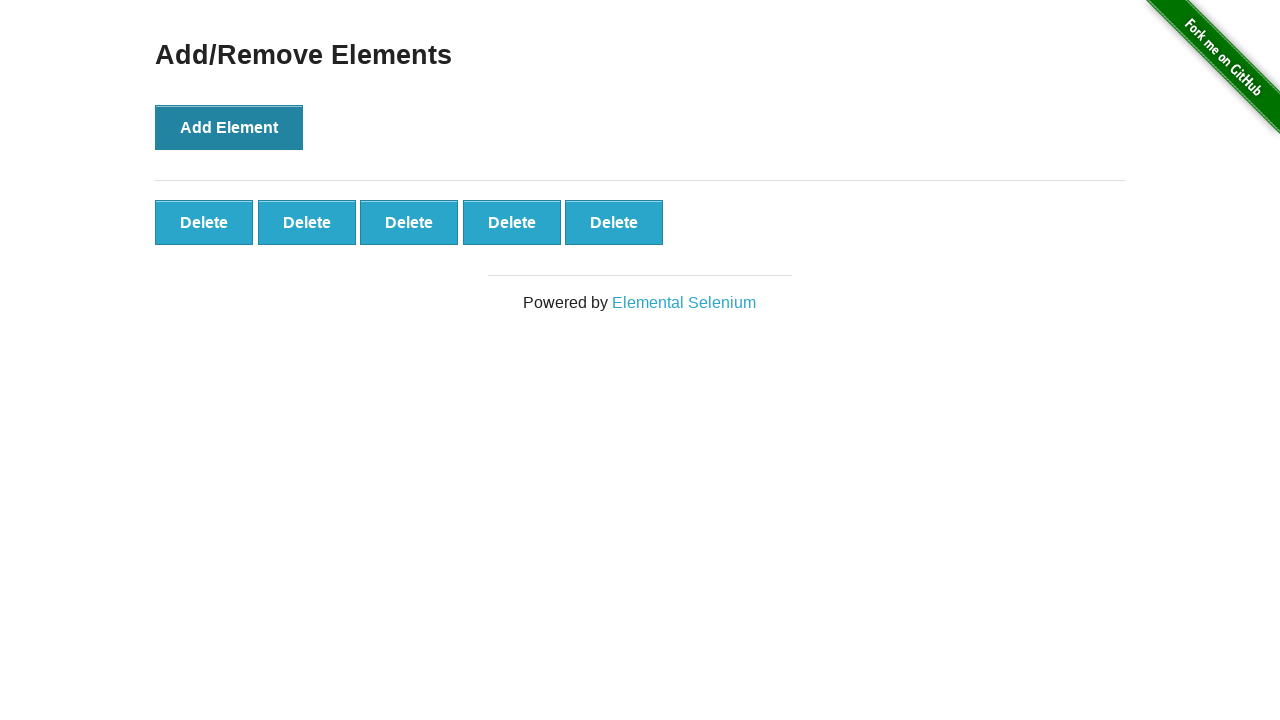

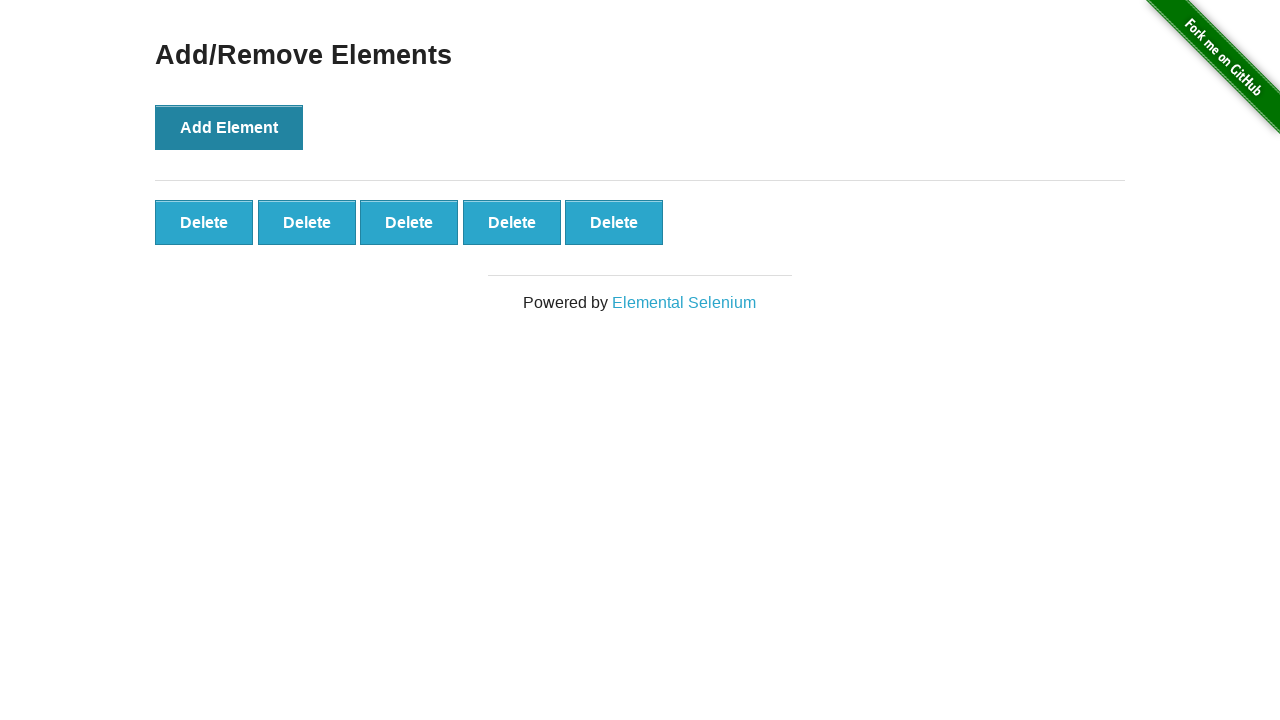